Tests accepting a JavaScript alert by clicking the first button and verifying the result message

Starting URL: https://the-internet.herokuapp.com/javascript_alerts

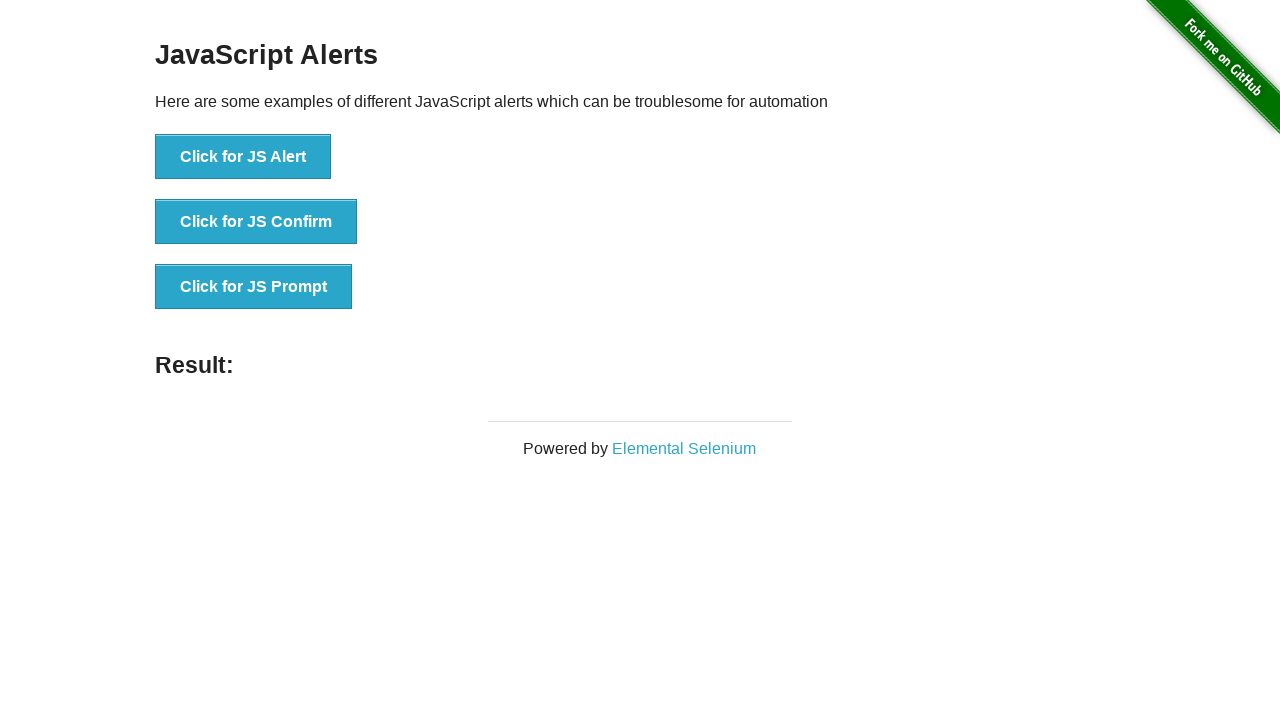

Clicked the 'Click for JS Alert' button to trigger JavaScript alert at (243, 157) on button:has-text("Click for JS Alert")
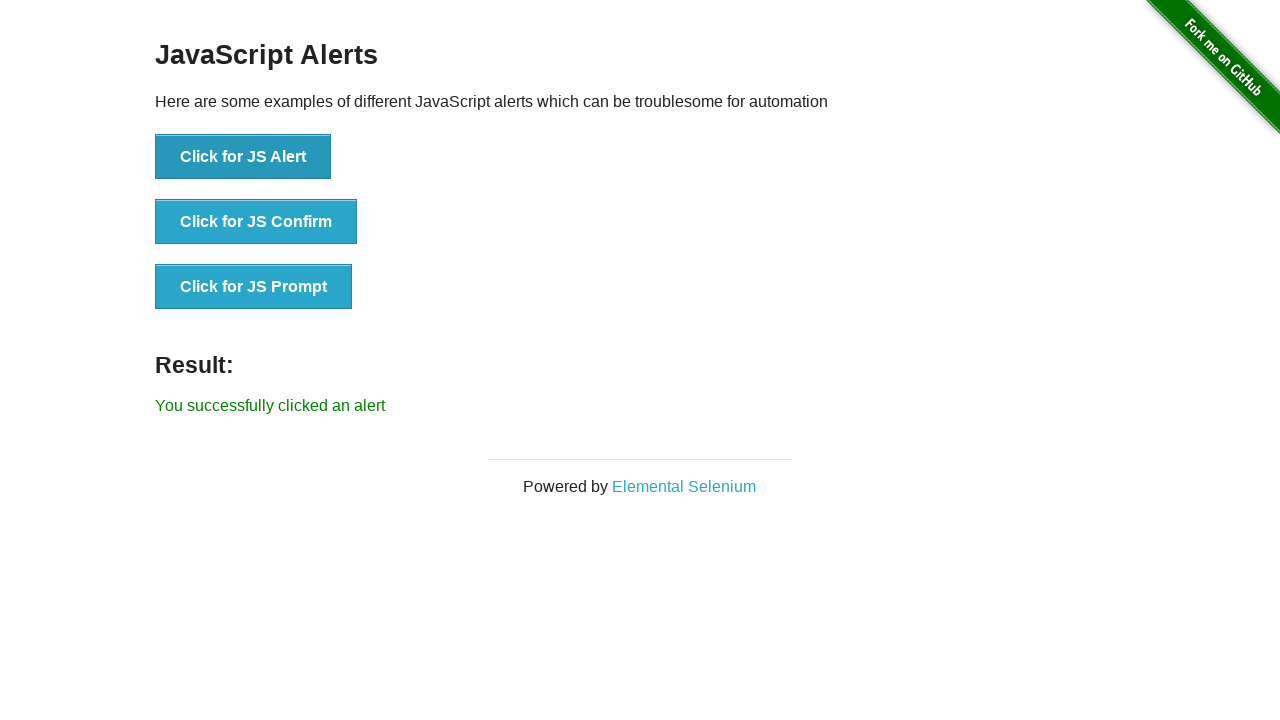

Set up dialog handler to accept the alert
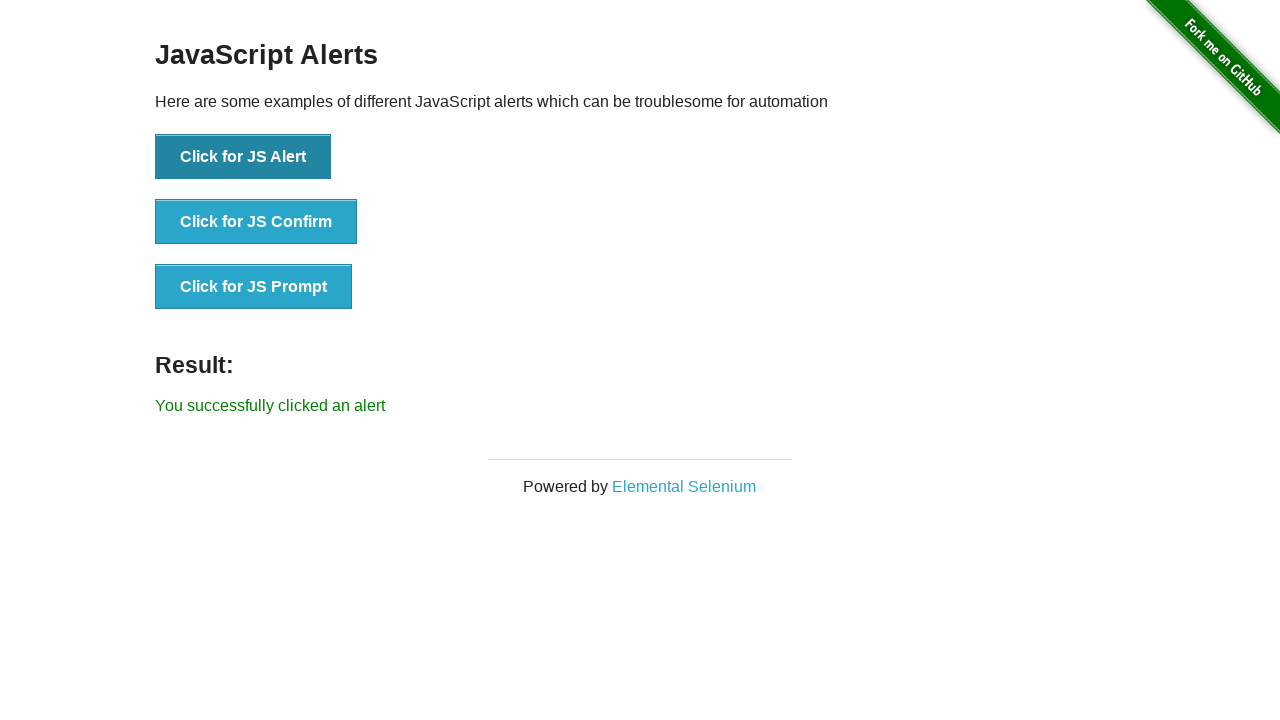

Verified result message 'You successfully clicked an alert' is displayed
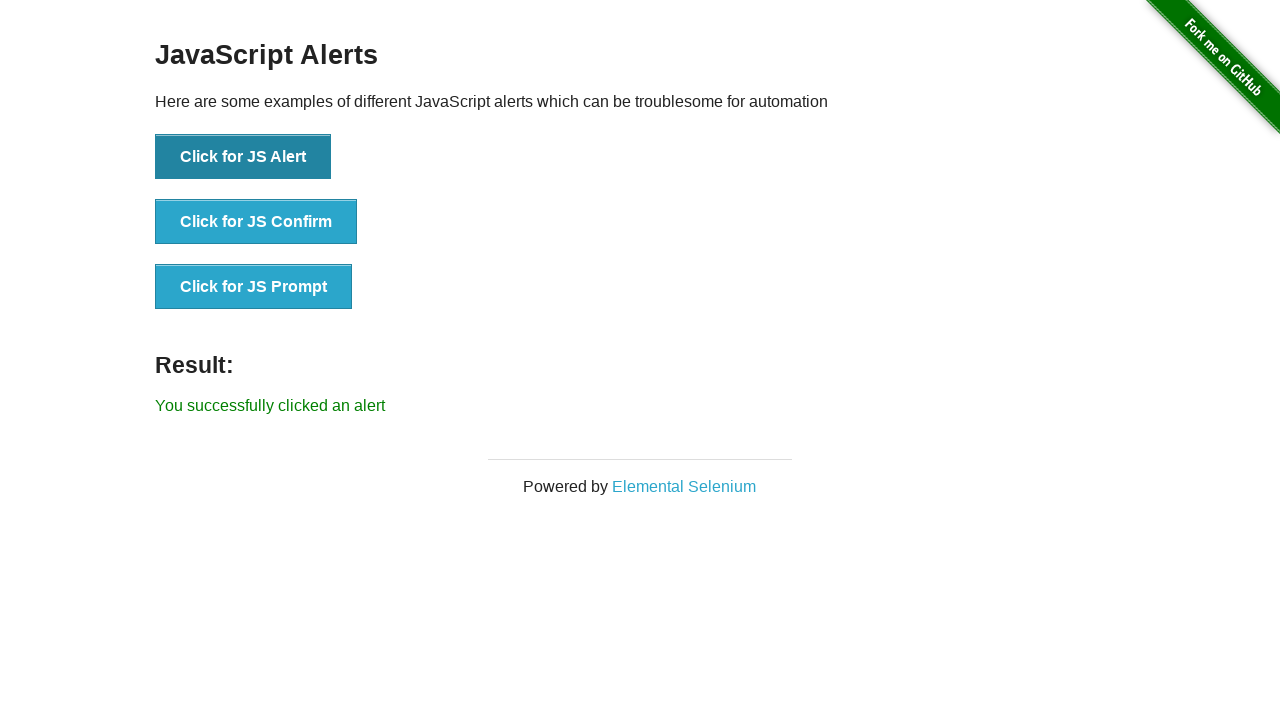

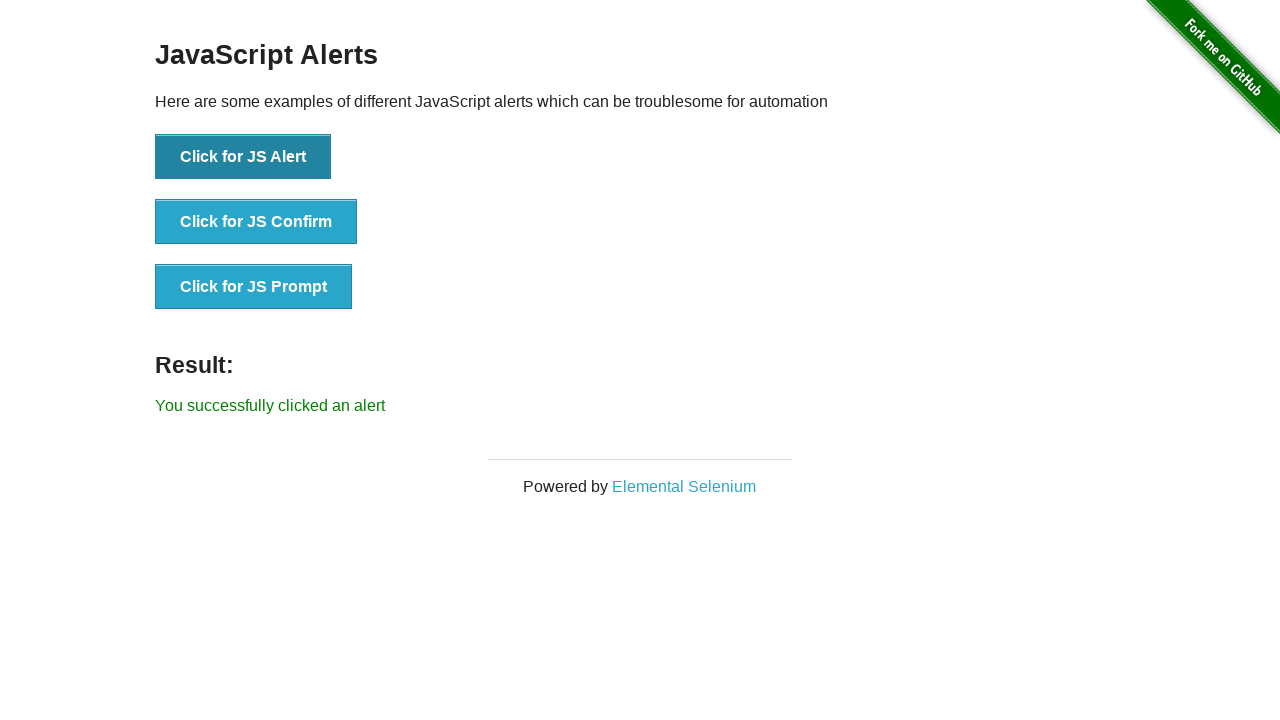